Tests simple alert handling by clicking alert button and accepting the alert

Starting URL: https://www.lambdatest.com/selenium-playground/javascript-alert-box-demo

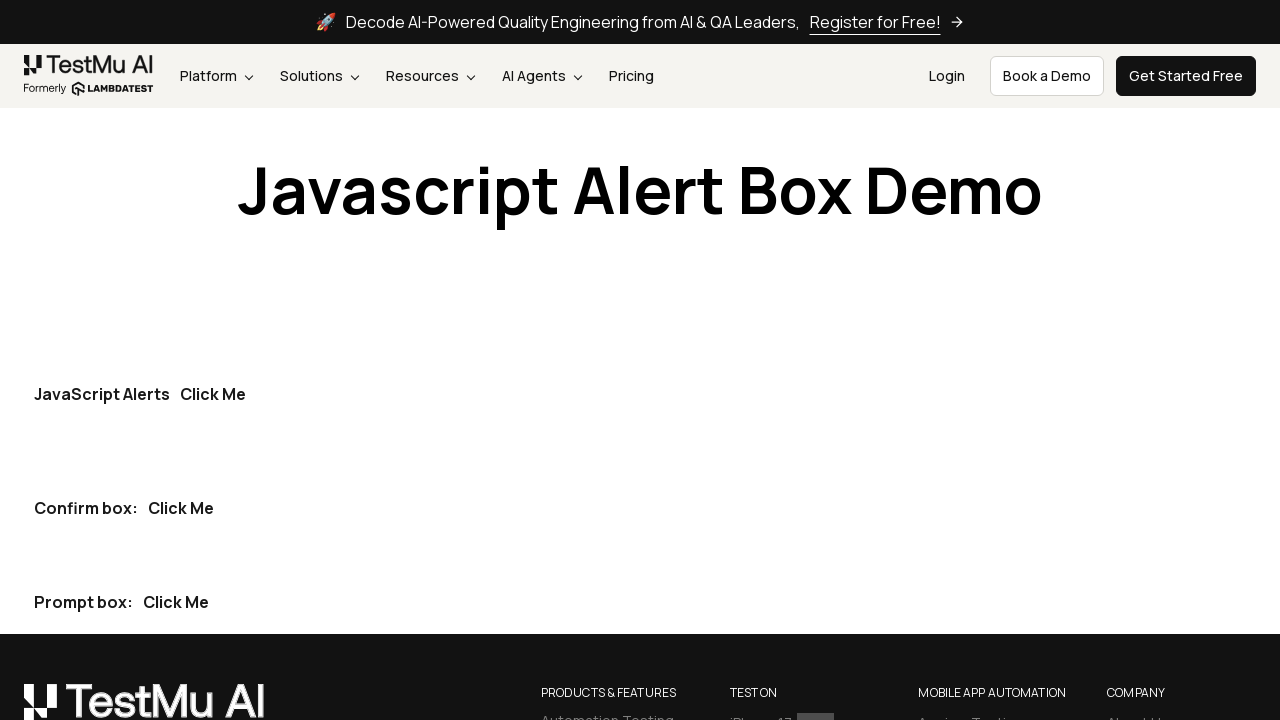

Set up dialog handler to accept alerts
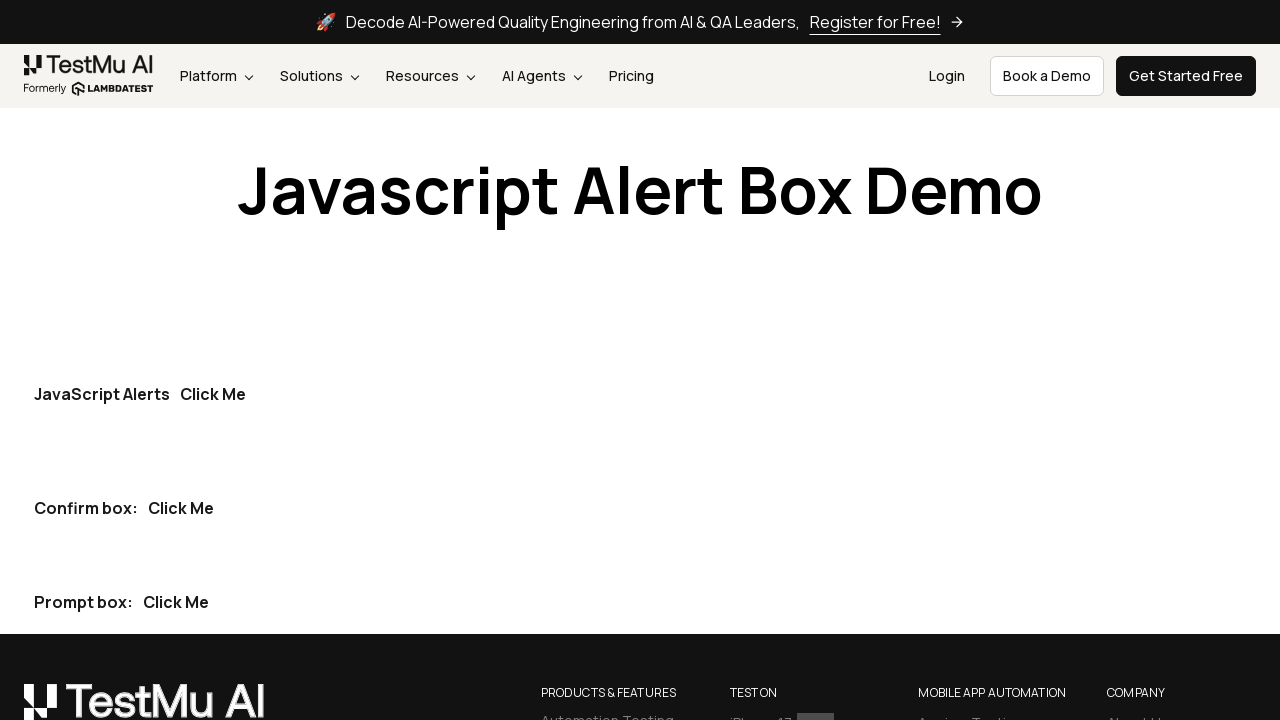

Clicked alert button to trigger simple alert at (213, 394) on (//button[@type="button"])[1]
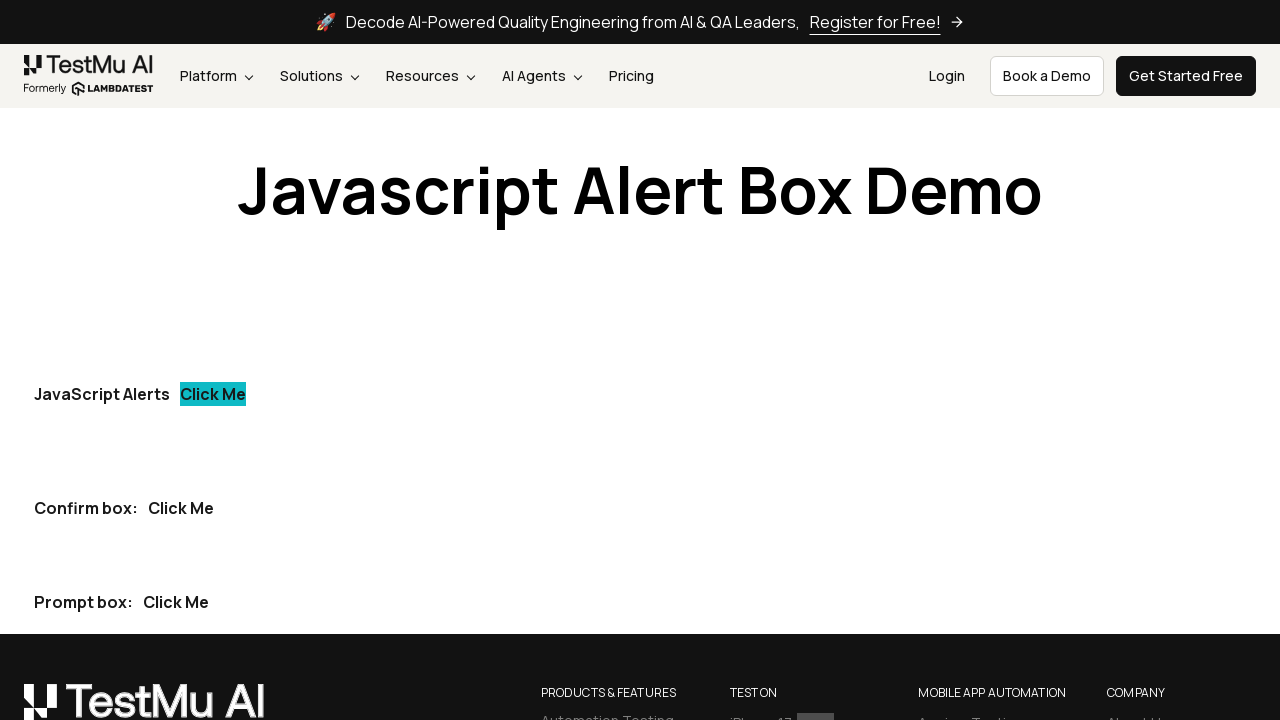

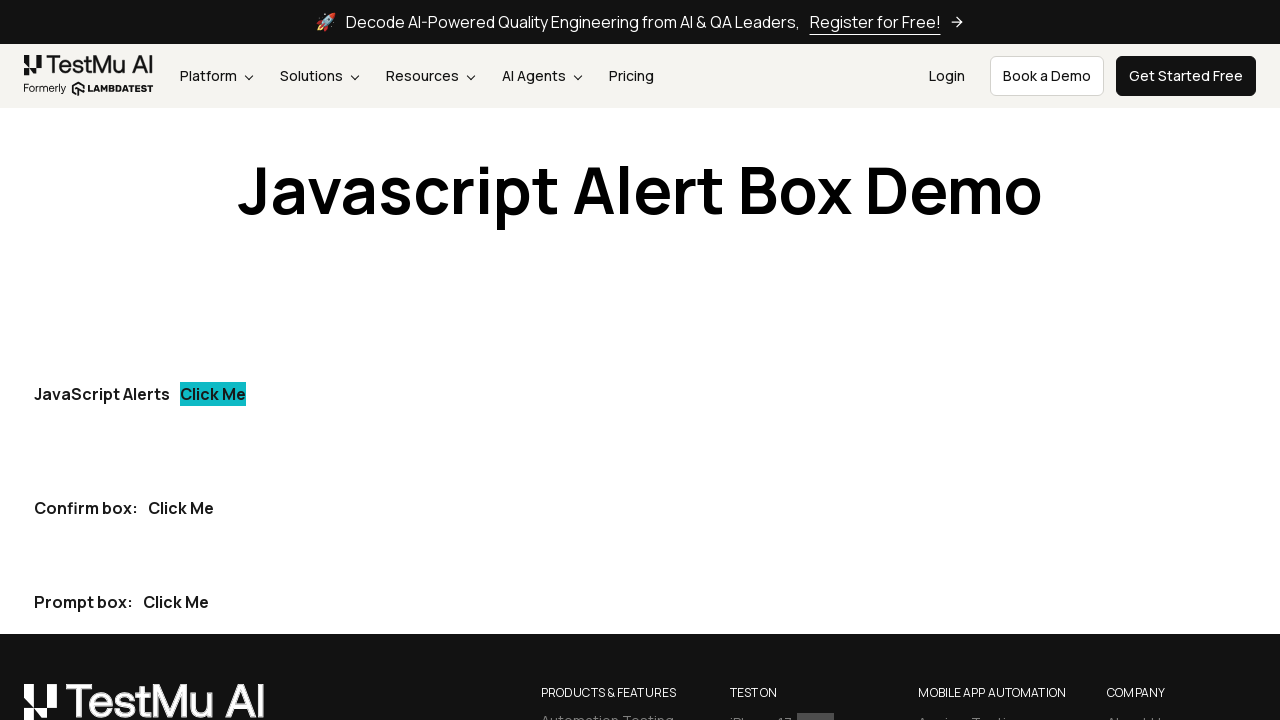